Tests adding multiple specific vegetables to cart on an e-commerce site by searching through product listings and clicking their respective "Add to Cart" buttons

Starting URL: https://rahulshettyacademy.com/seleniumPractise/

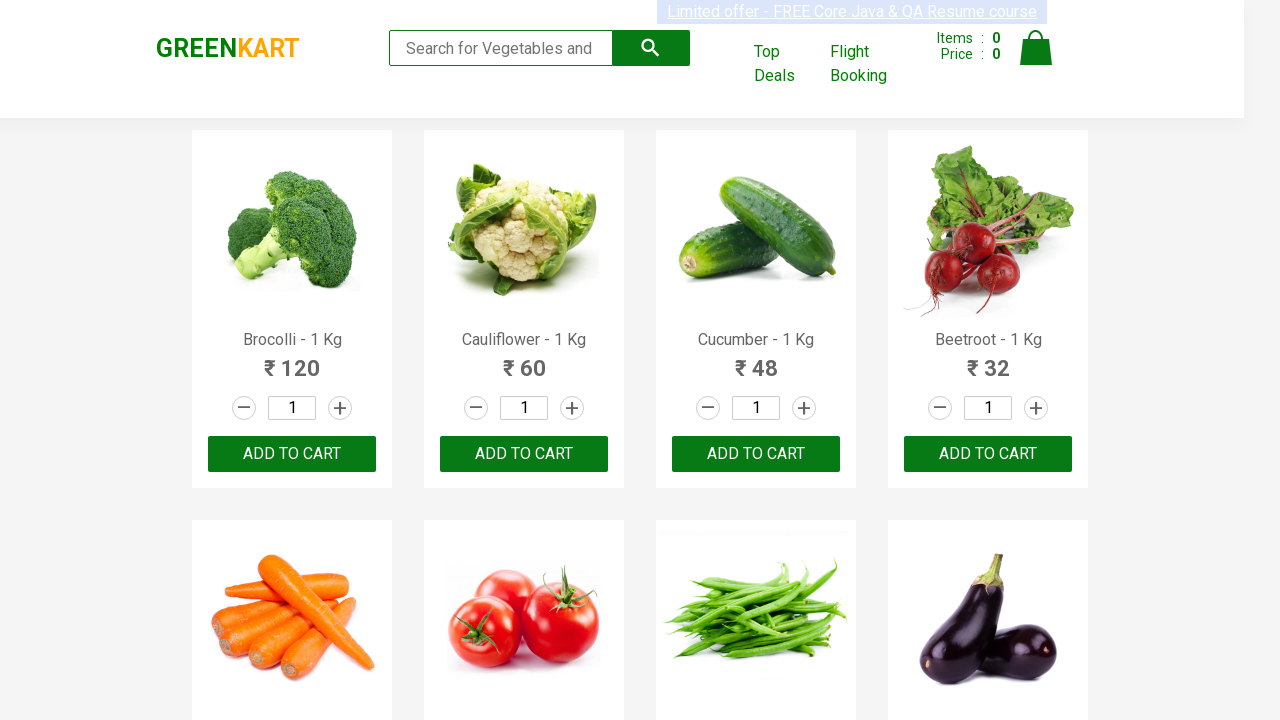

Waited for product listings to load
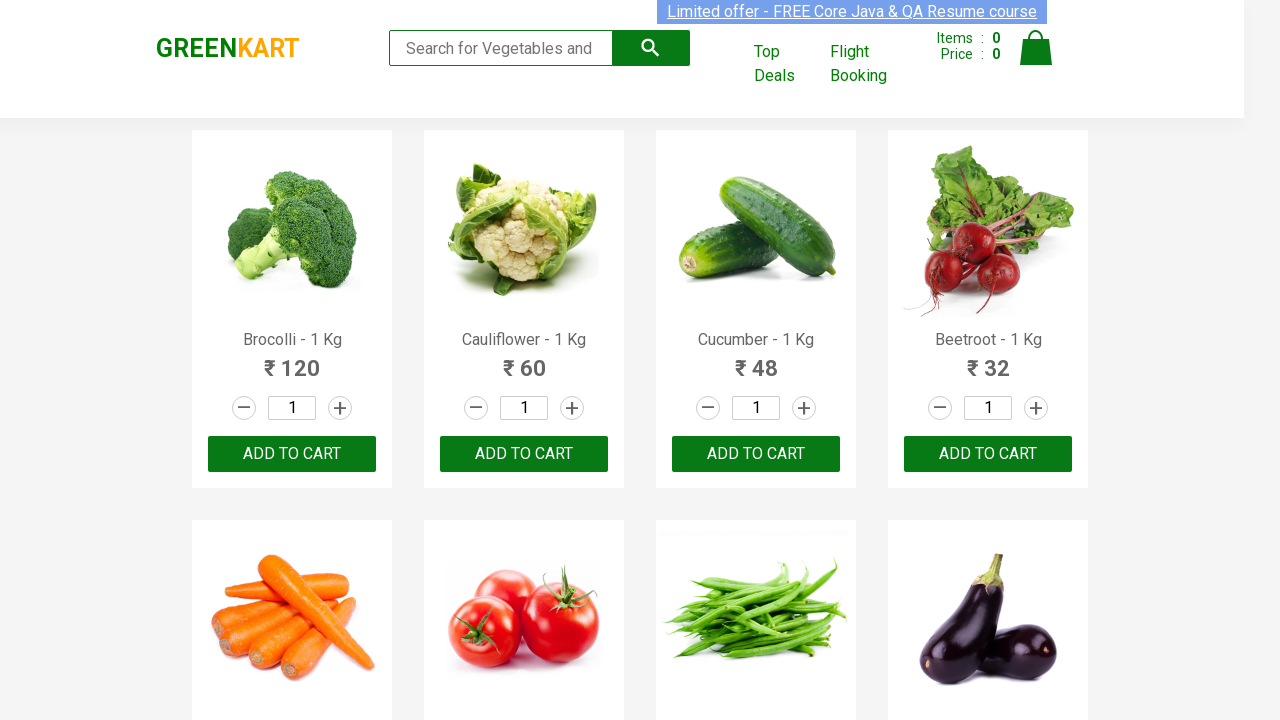

Retrieved all product name elements
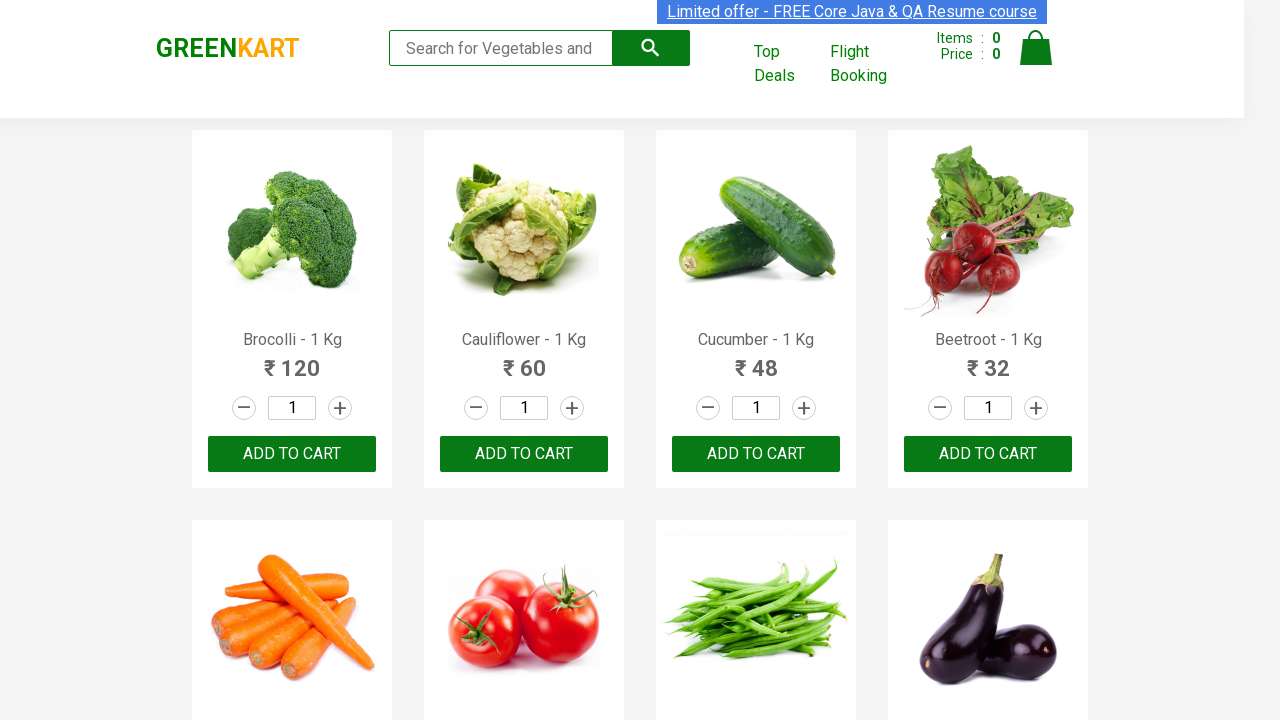

Clicked 'ADD TO CART' button for Brocolli at (292, 454) on xpath=//button[text() = 'ADD TO CART'] >> nth=0
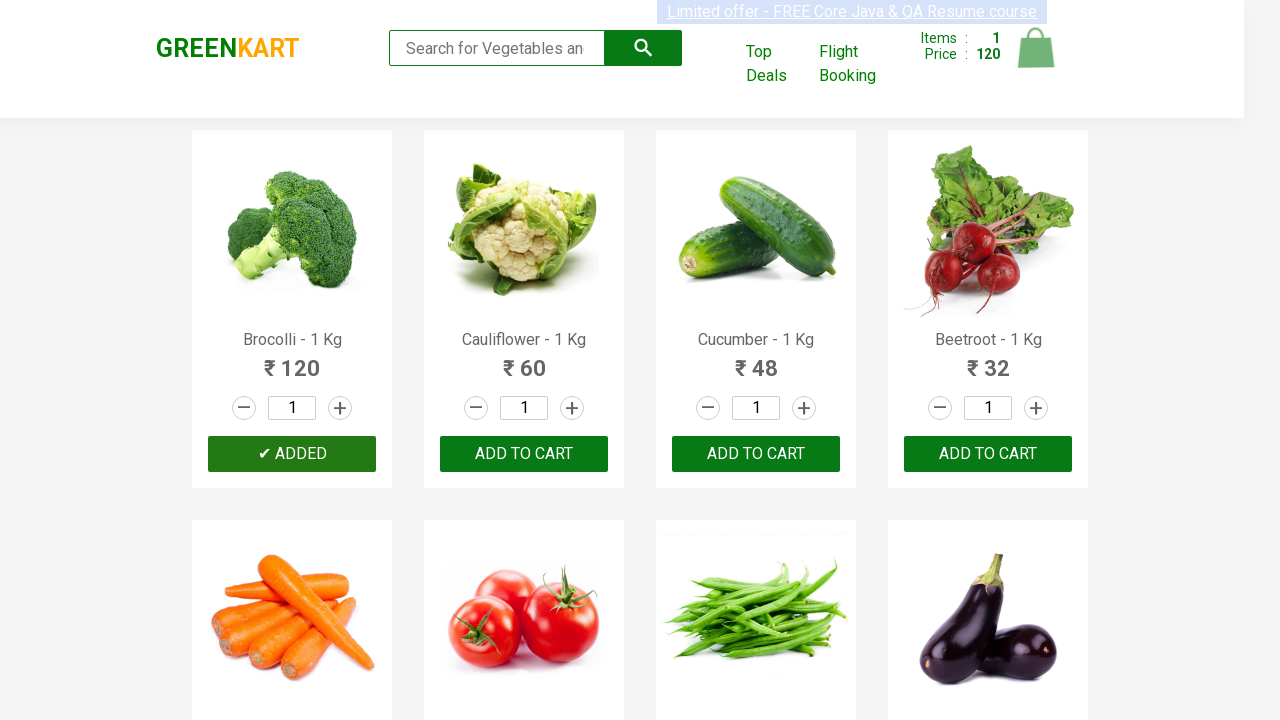

Clicked 'ADD TO CART' button for Cucumber at (988, 454) on xpath=//button[text() = 'ADD TO CART'] >> nth=2
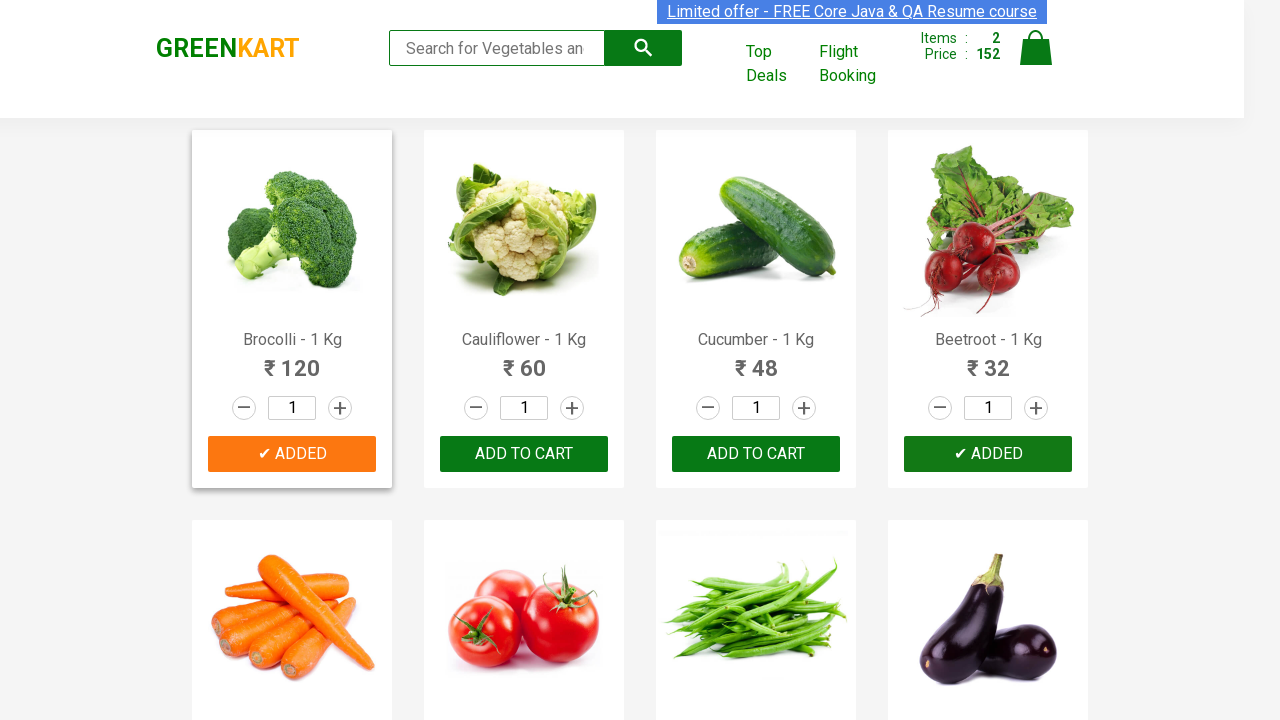

Clicked 'ADD TO CART' button for Beans at (292, 360) on xpath=//button[text() = 'ADD TO CART'] >> nth=6
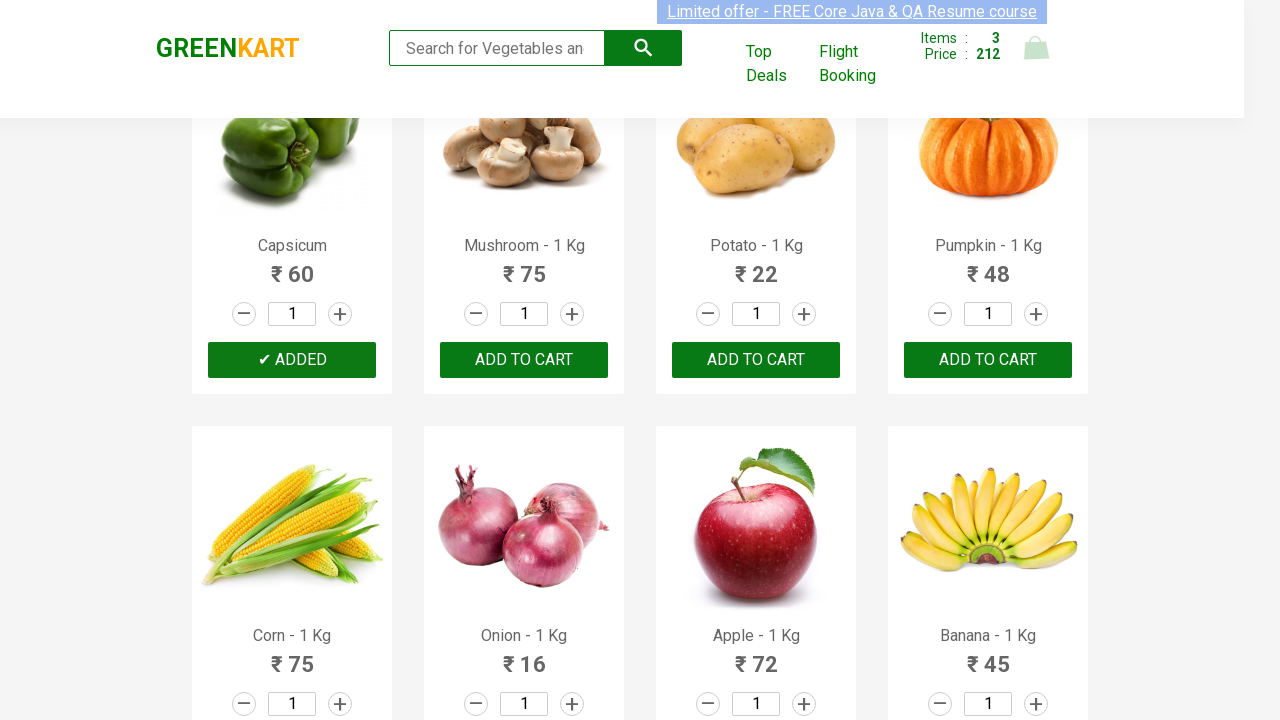

All 3 vegetables added to cart (Brocolli, Cucumber, Beans)
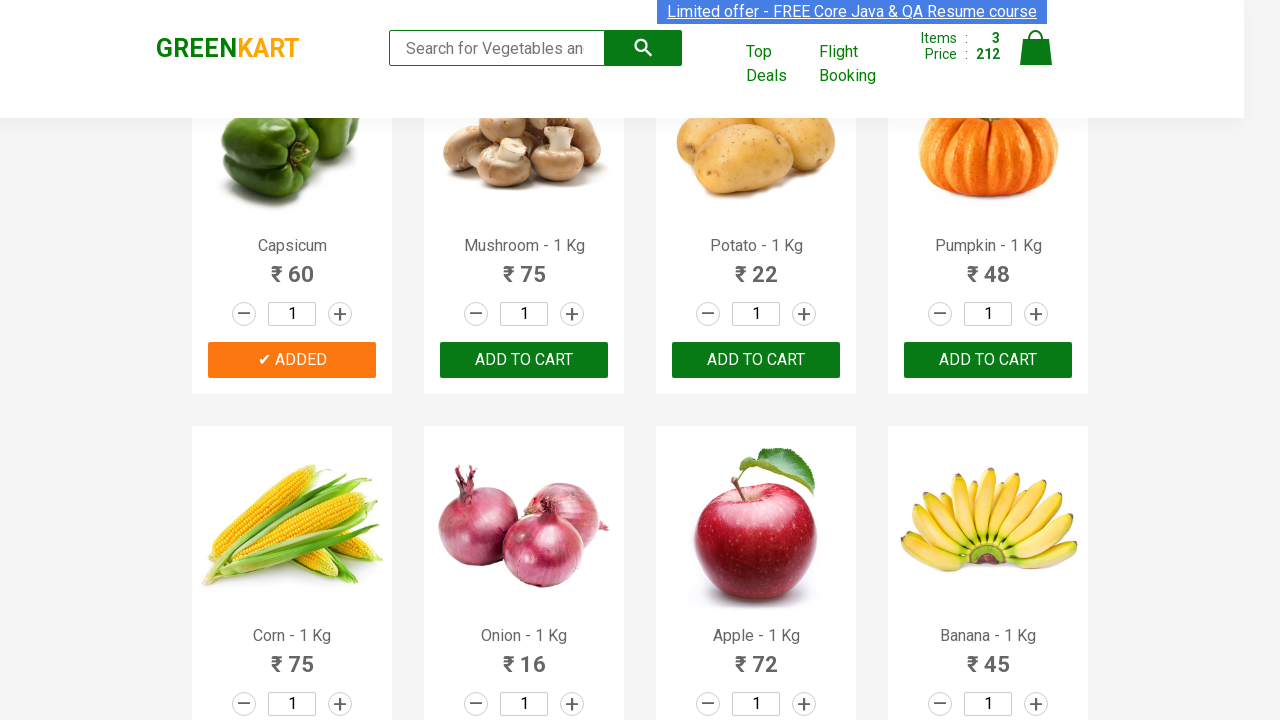

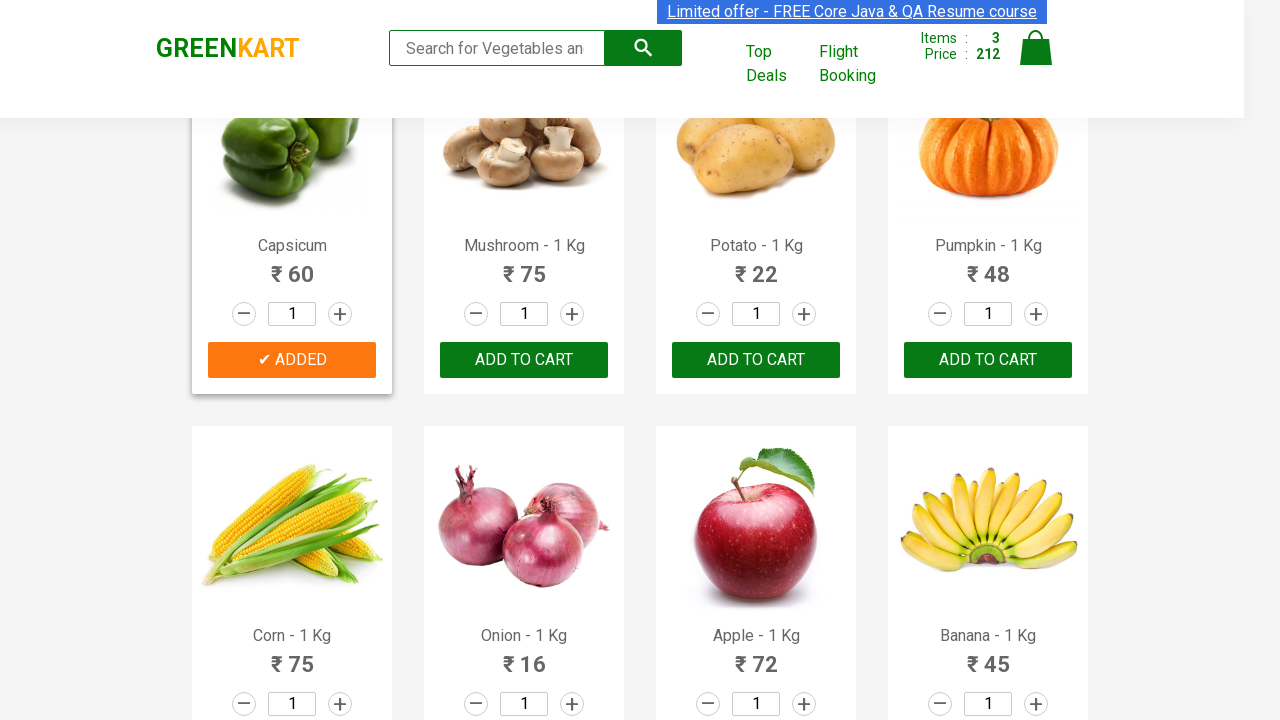